Navigates to the OrangeHRM demo site homepage

Starting URL: https://opensource-demo.orangehrmlive.com

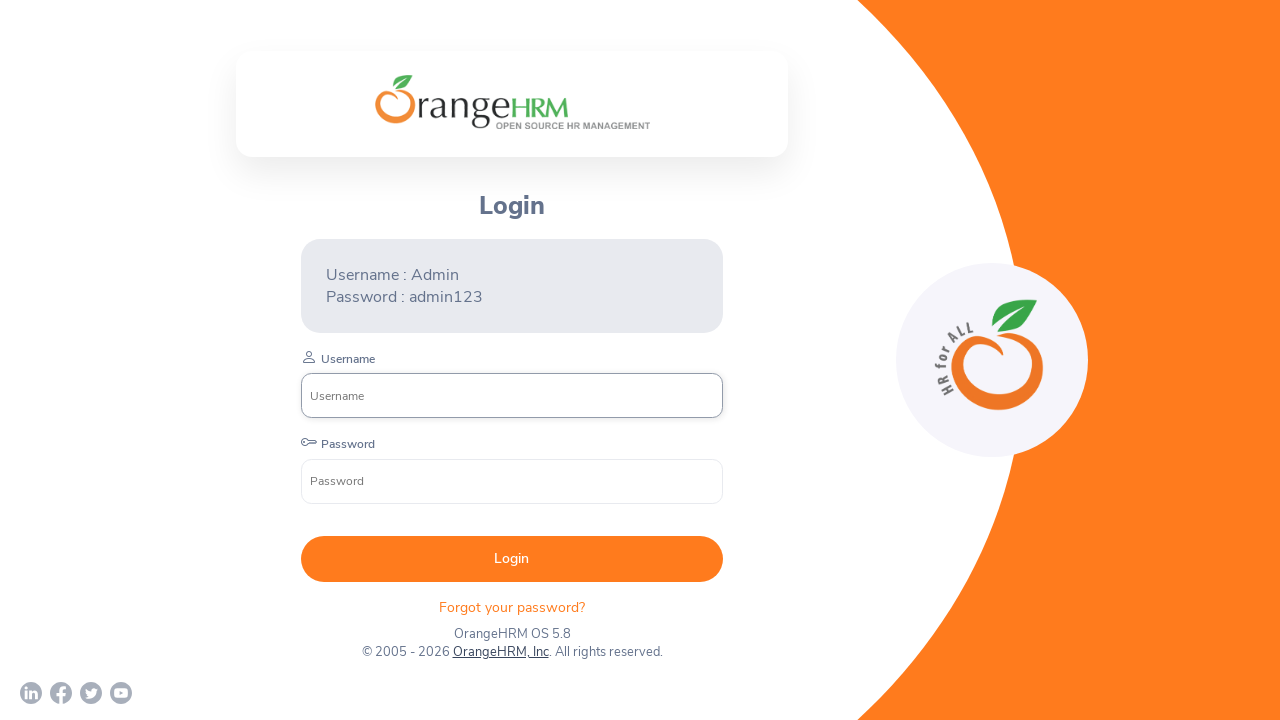

Waited for page network to become idle on OrangeHRM homepage
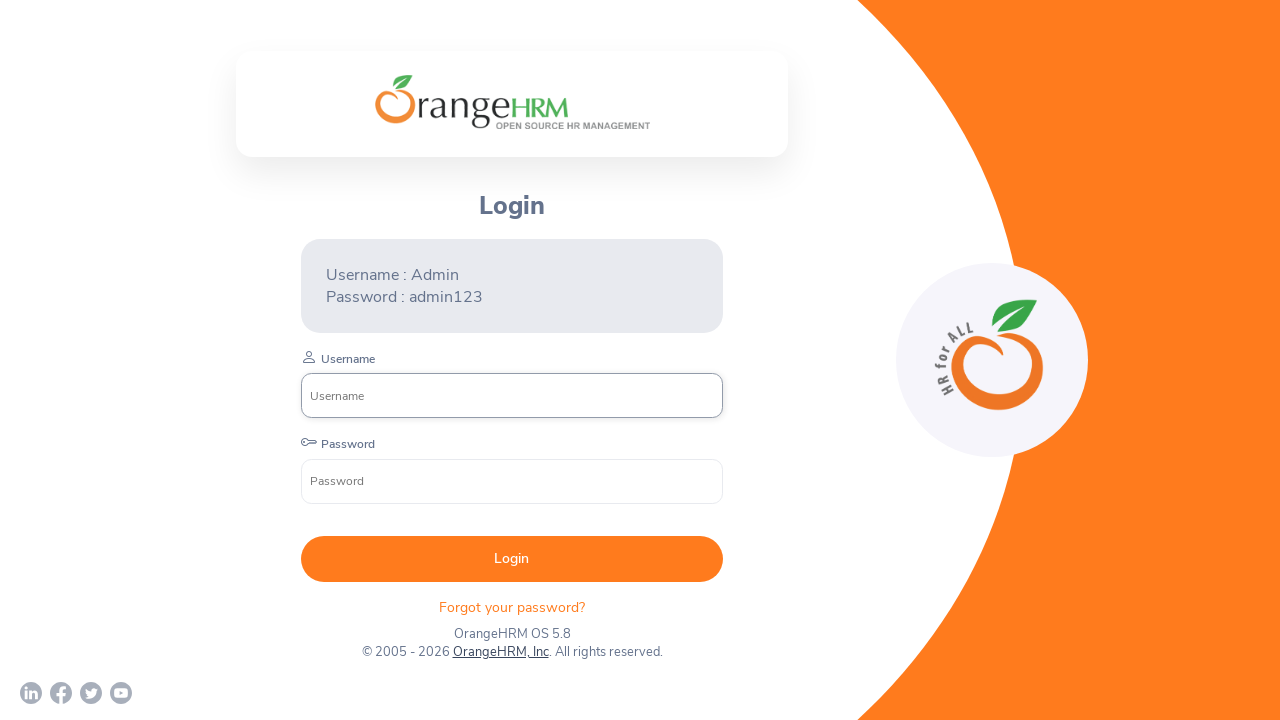

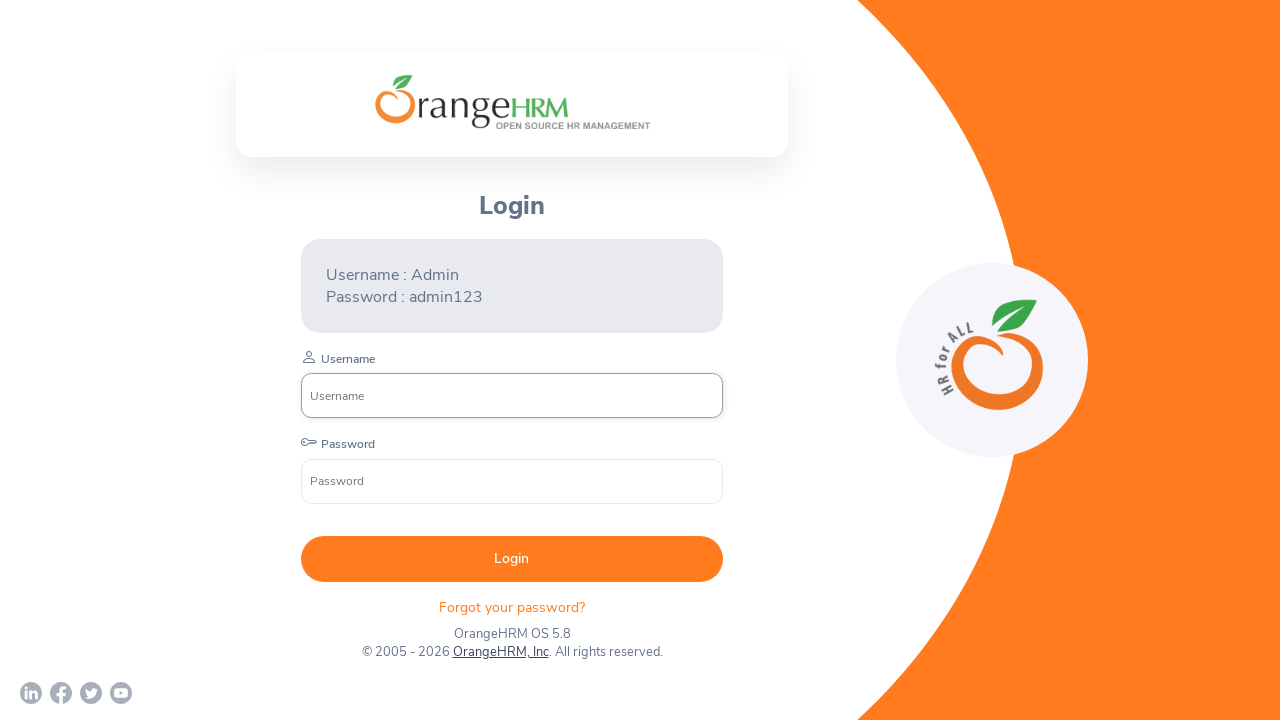